Tests timeout behavior by clicking an AJAX trigger button and then clicking the success element with a custom timeout

Starting URL: http://uitestingplayground.com/ajax

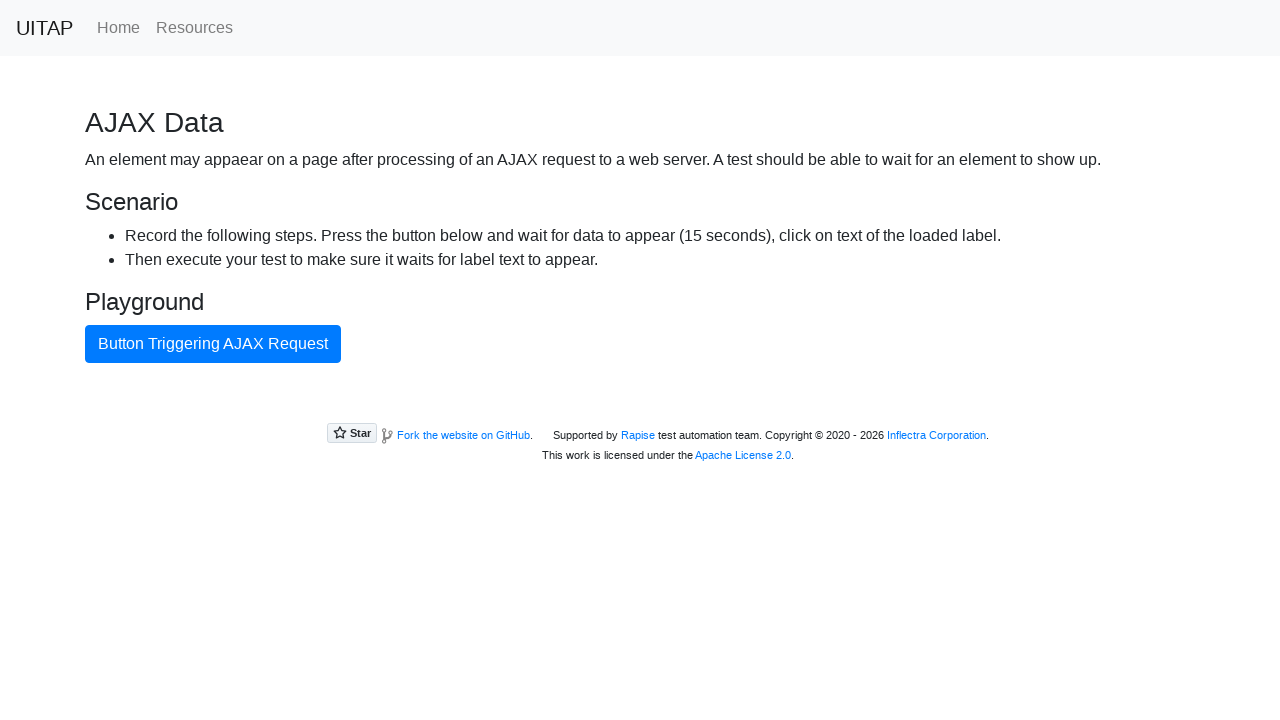

Clicked button triggering AJAX request at (213, 344) on internal:text="Button Triggering AJAX Request"i
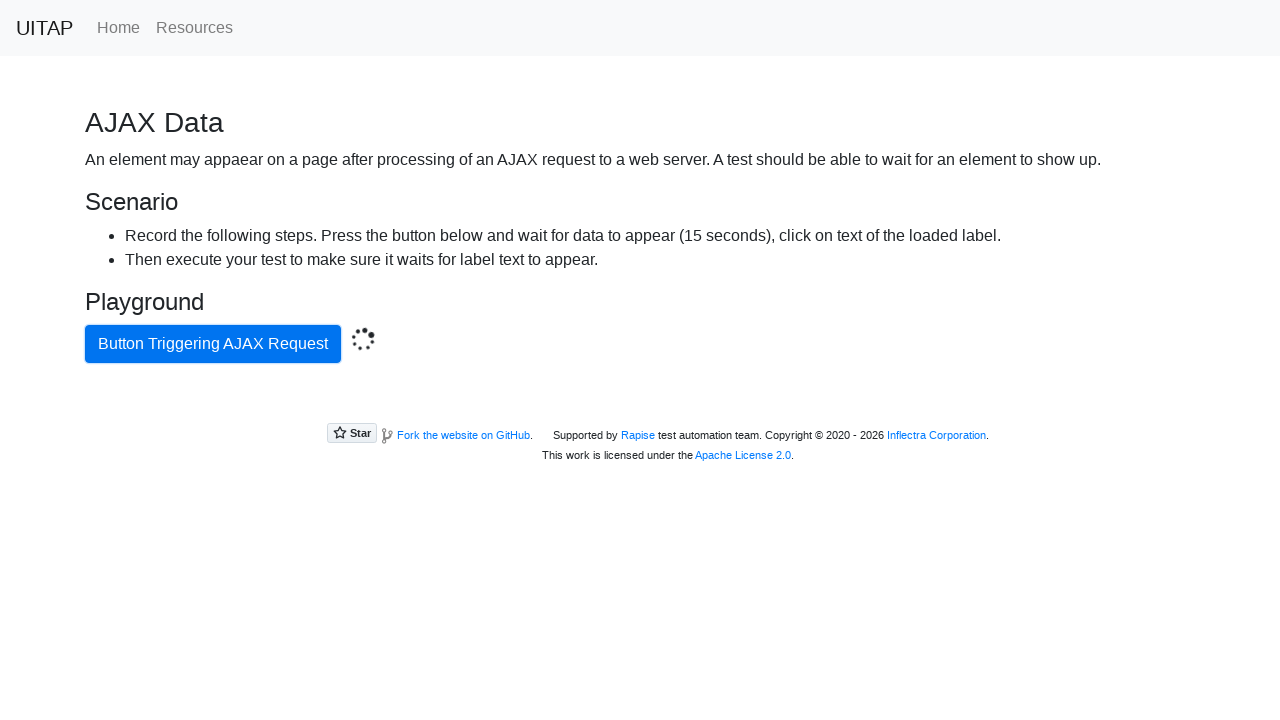

Located success element with bg-success class
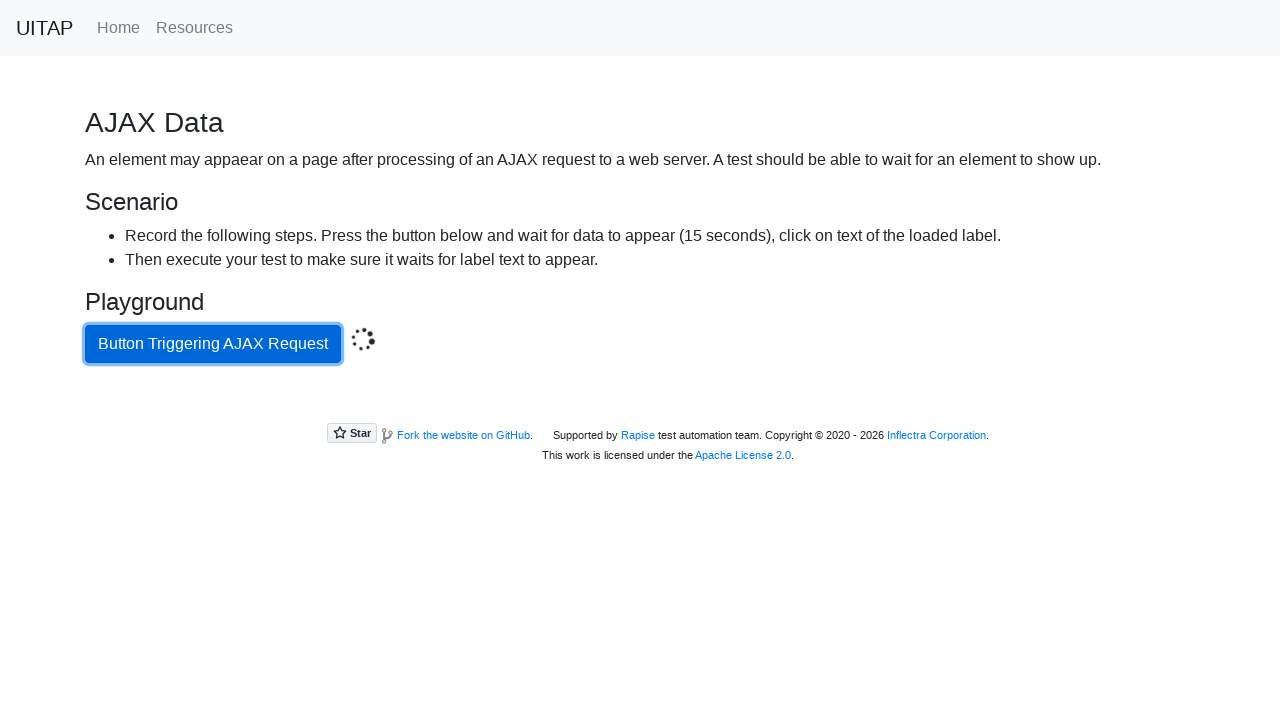

Clicked success element with 16000ms custom timeout at (640, 405) on .bg-success
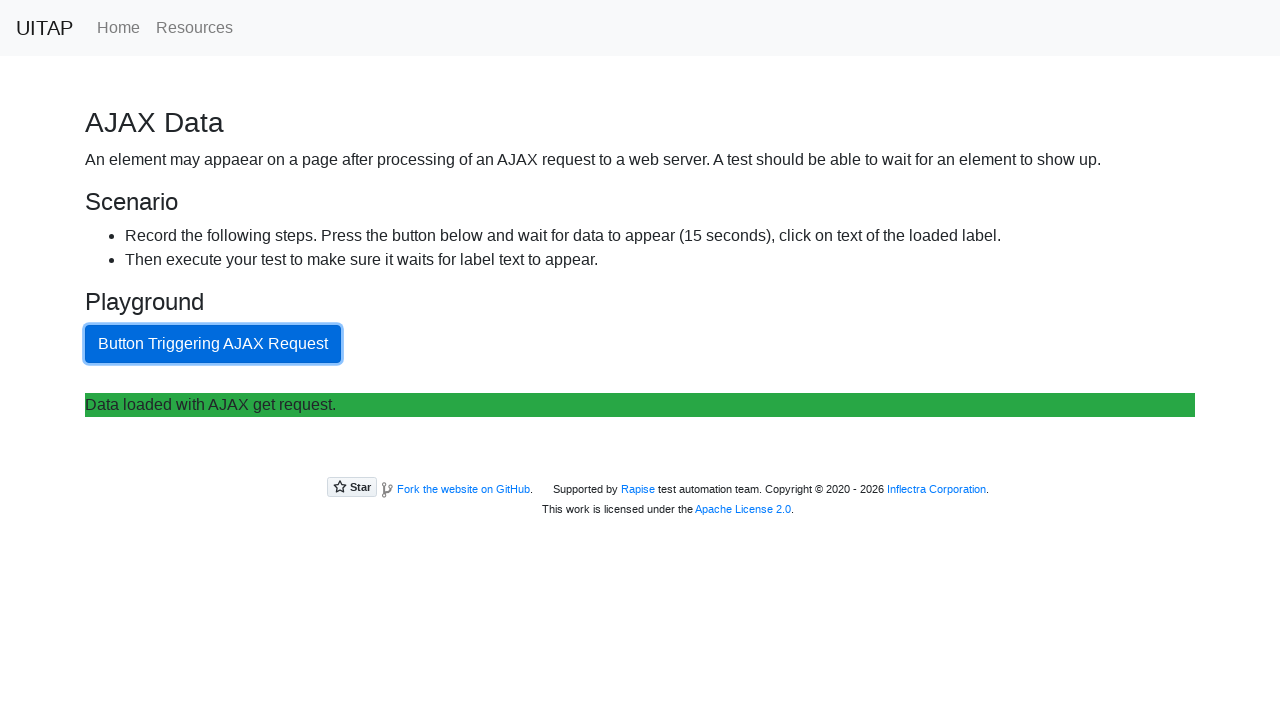

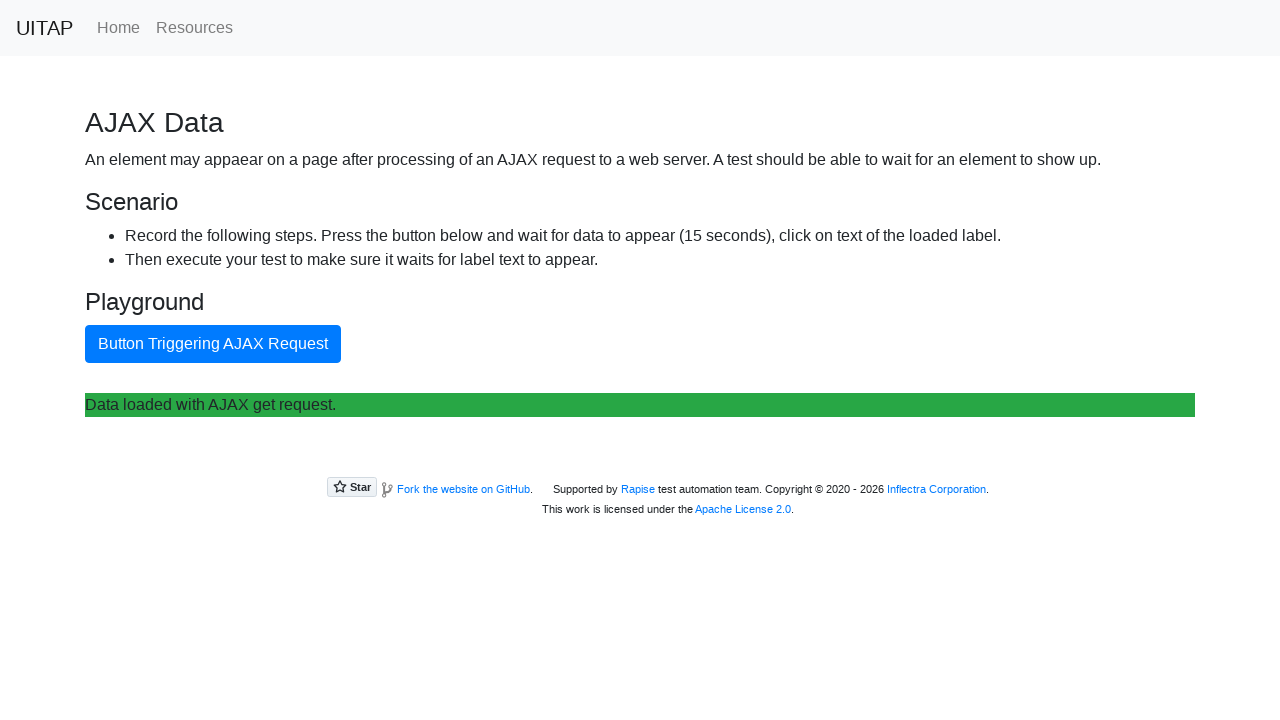